Navigates to the Lenovo India homepage and verifies the page loads successfully.

Starting URL: https://www.lenovo.com/in/en/

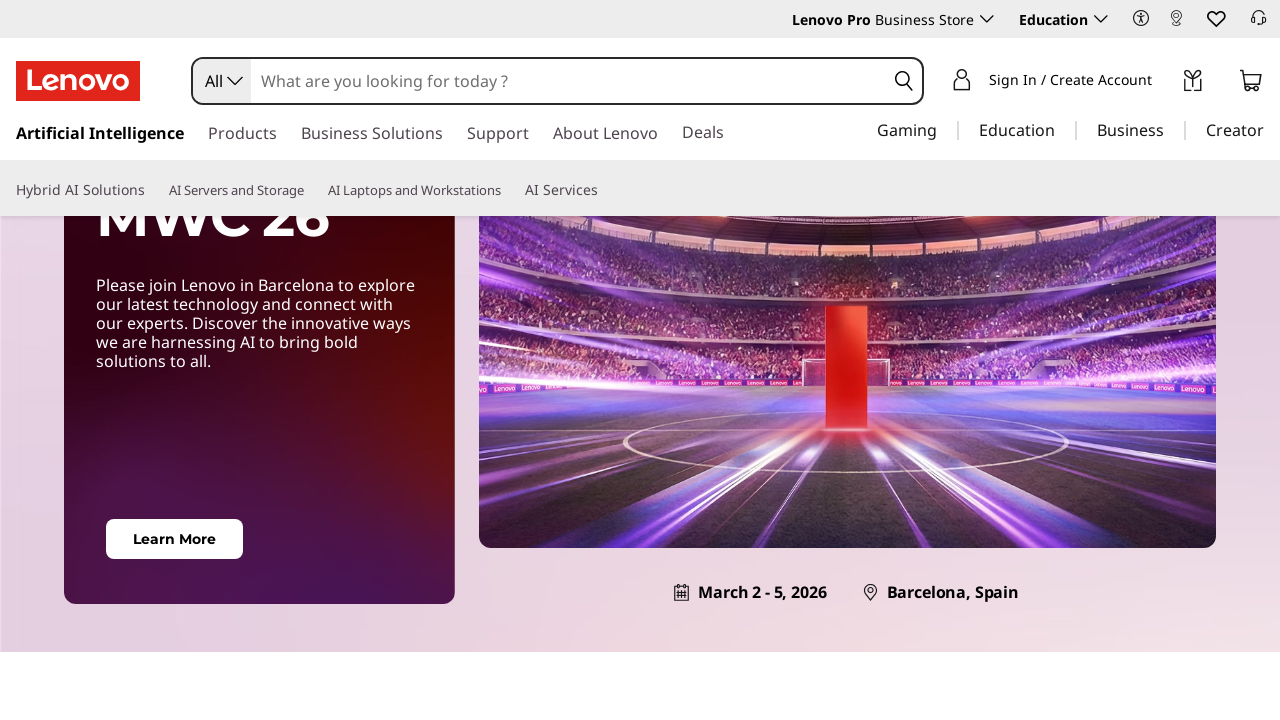

Navigated to Lenovo India homepage
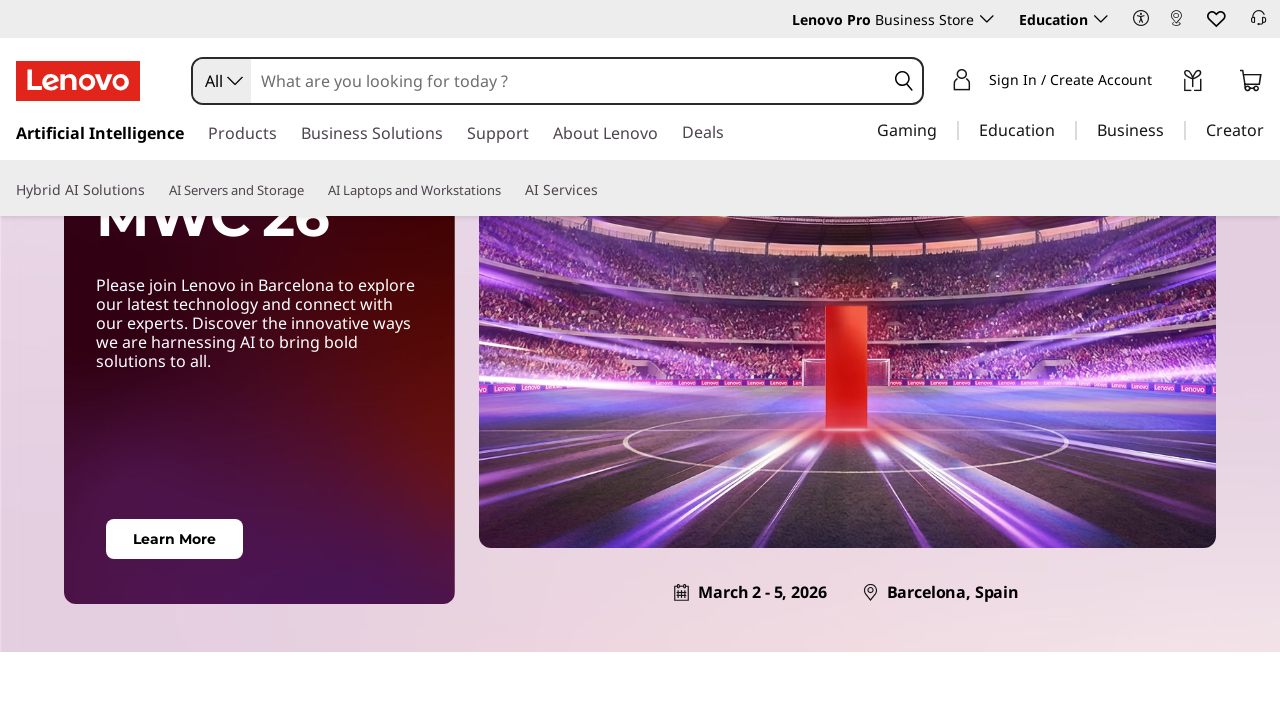

Page DOM content loaded successfully
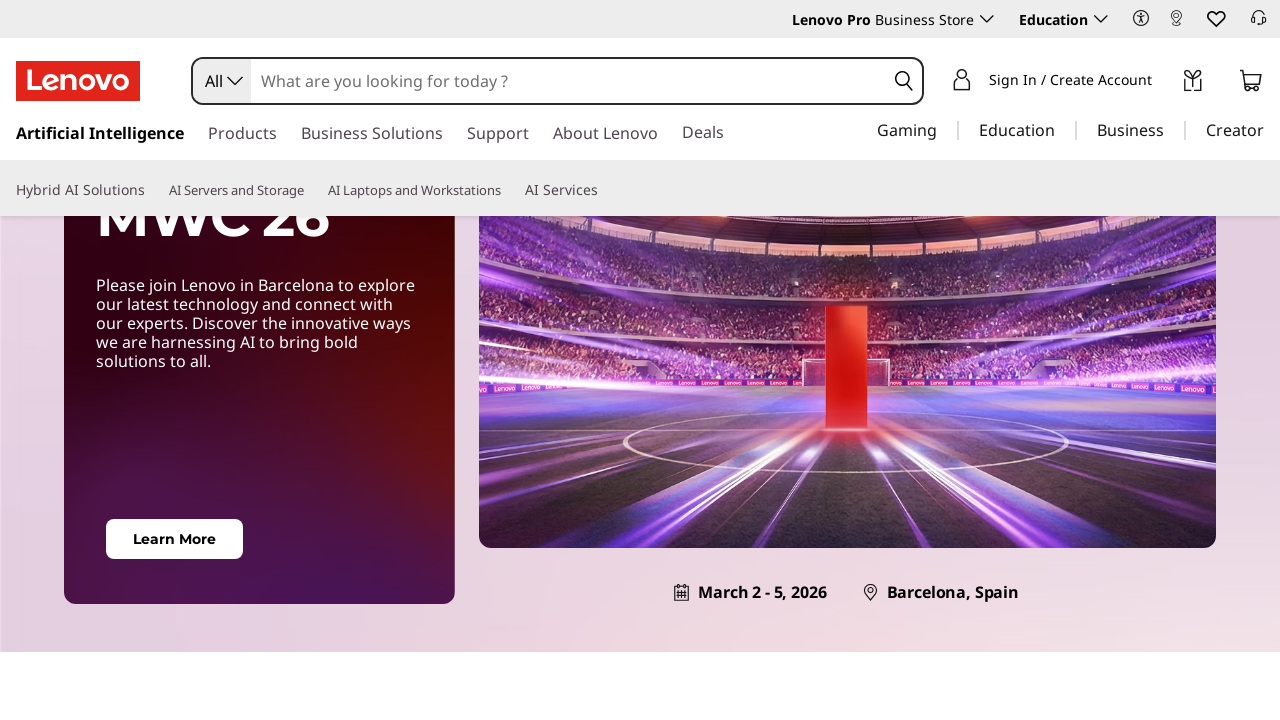

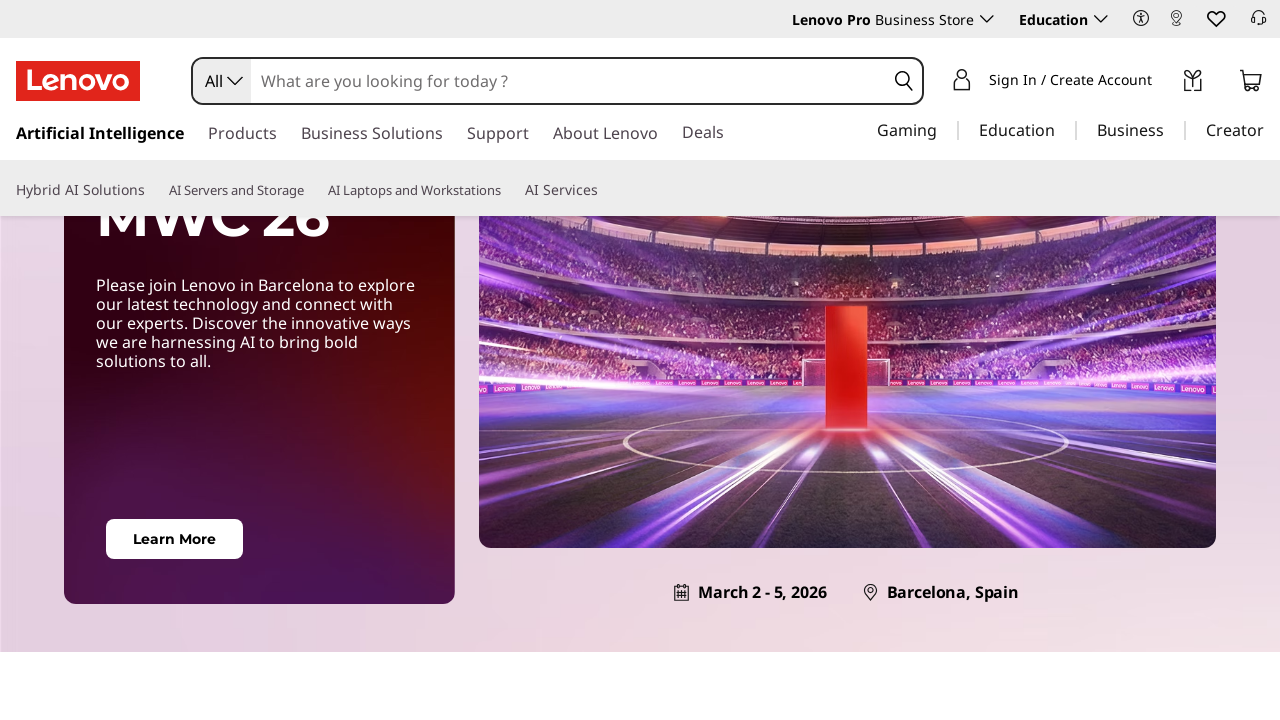